Tests downloading a resume file by clicking on a download link on a personal portfolio website

Starting URL: https://mdzaidsiddique.github.io/

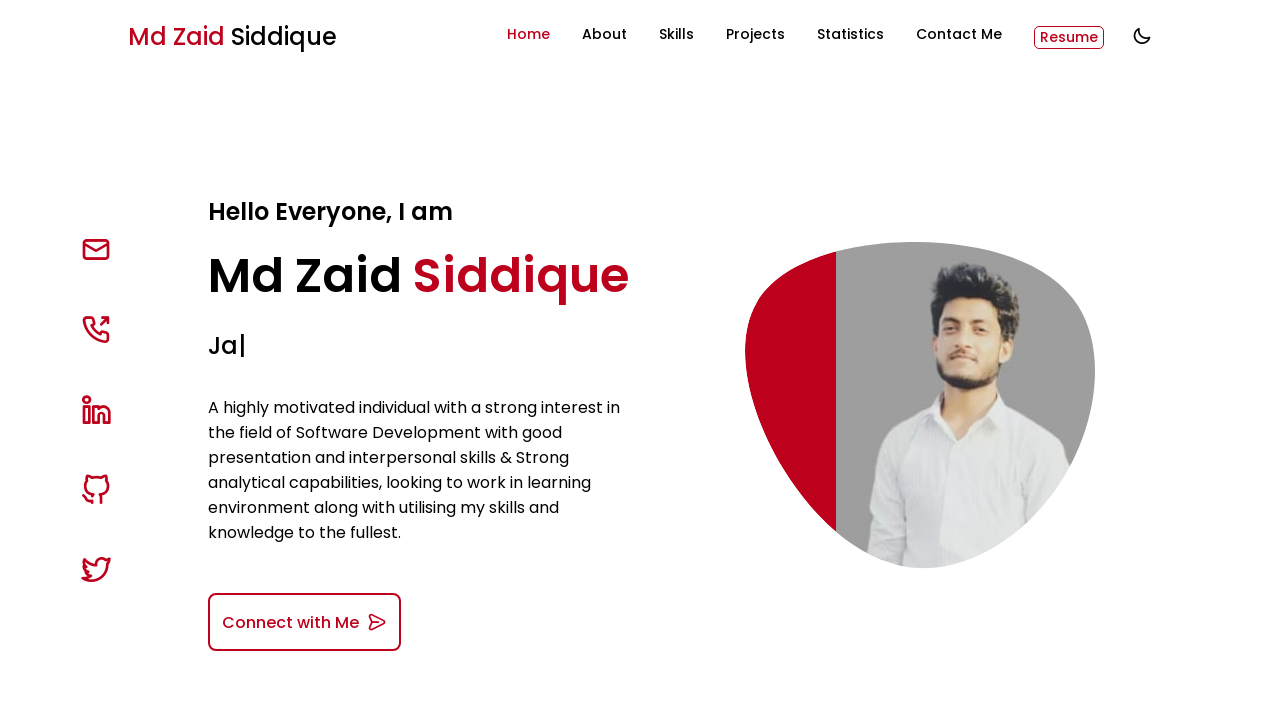

Clicked resume download link at (1069, 37) on #resume-link-1
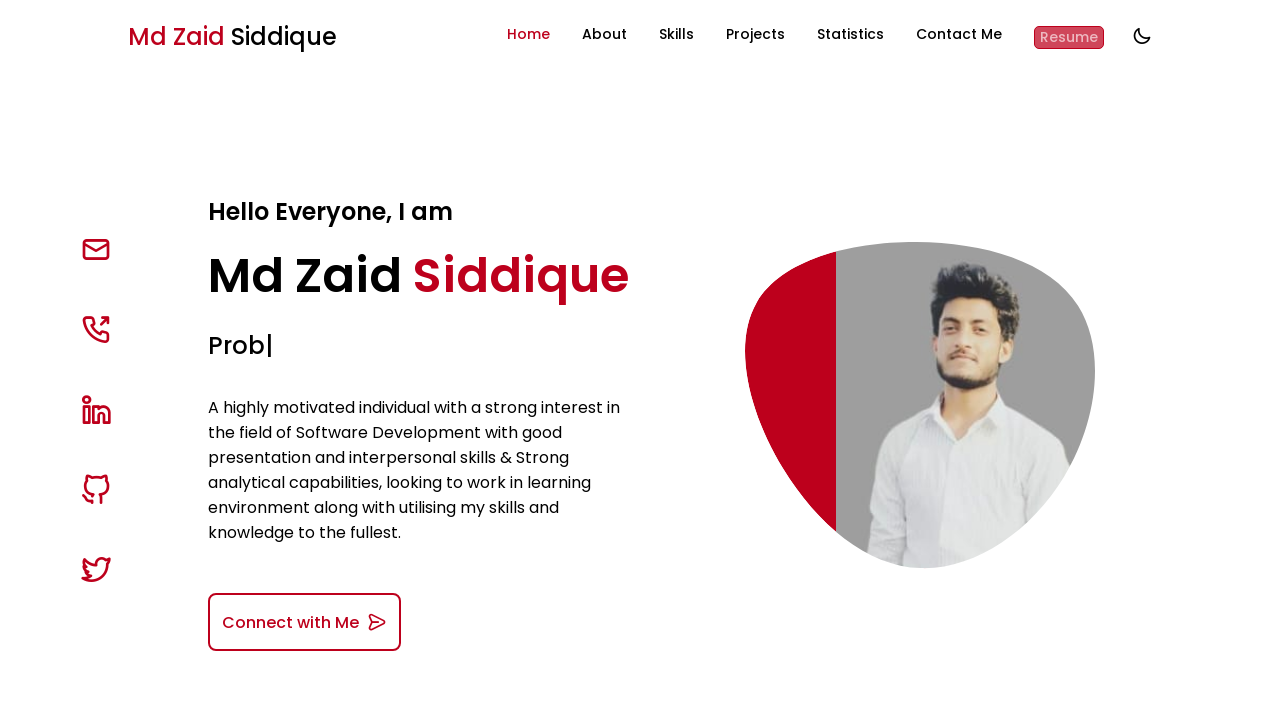

Waited for download to initiate
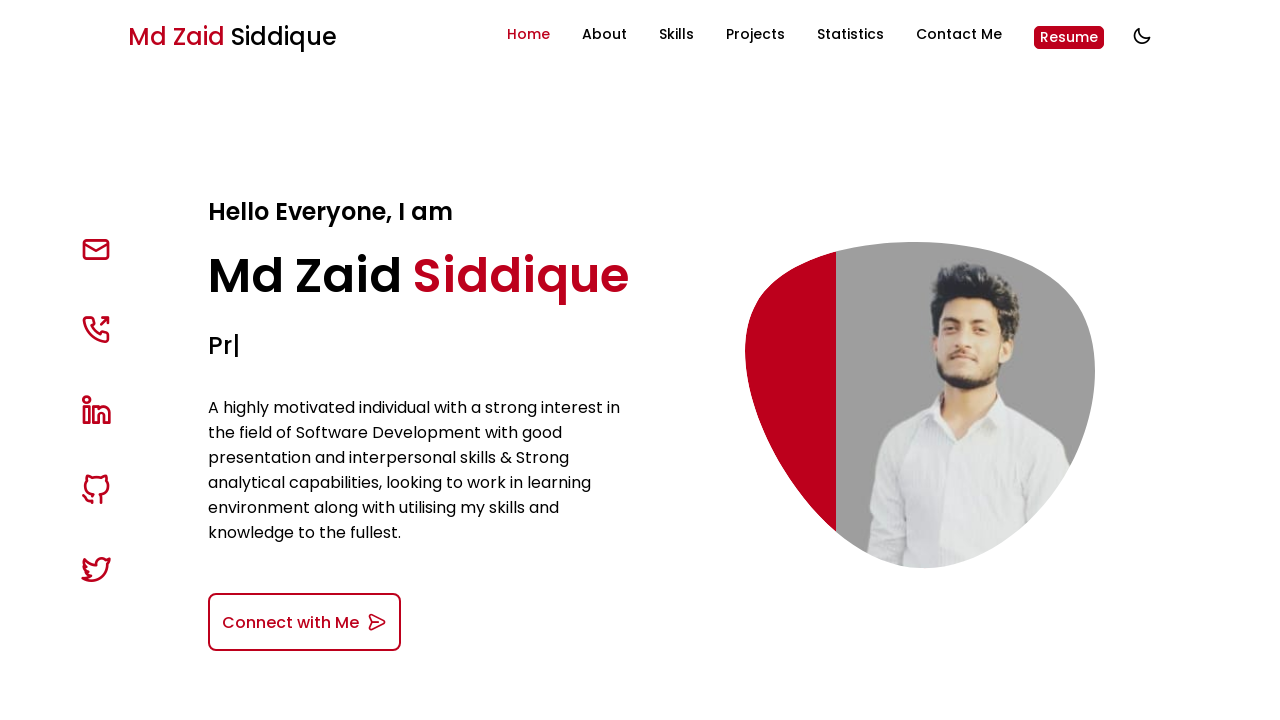

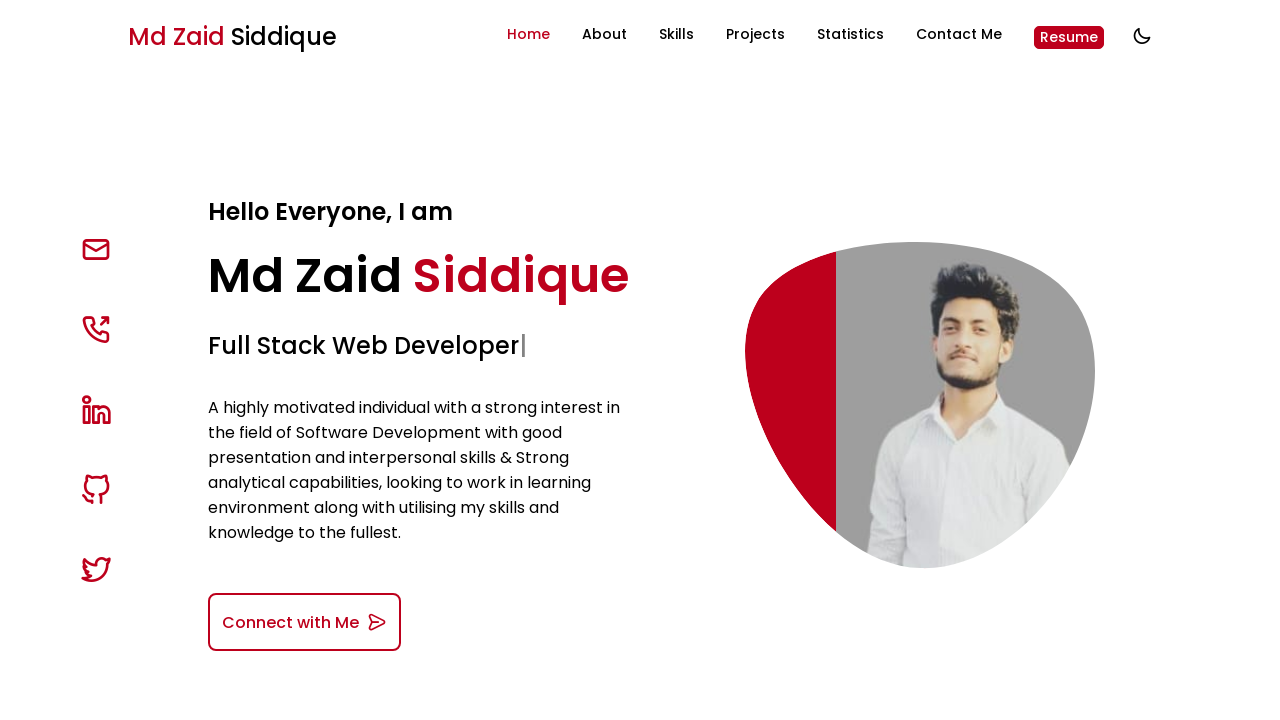